Searches for dogs/puppies on a classified ads website by clicking on the dogs category, filtering by age range, and submitting the search form

Starting URL: https://www.ss.com/lv

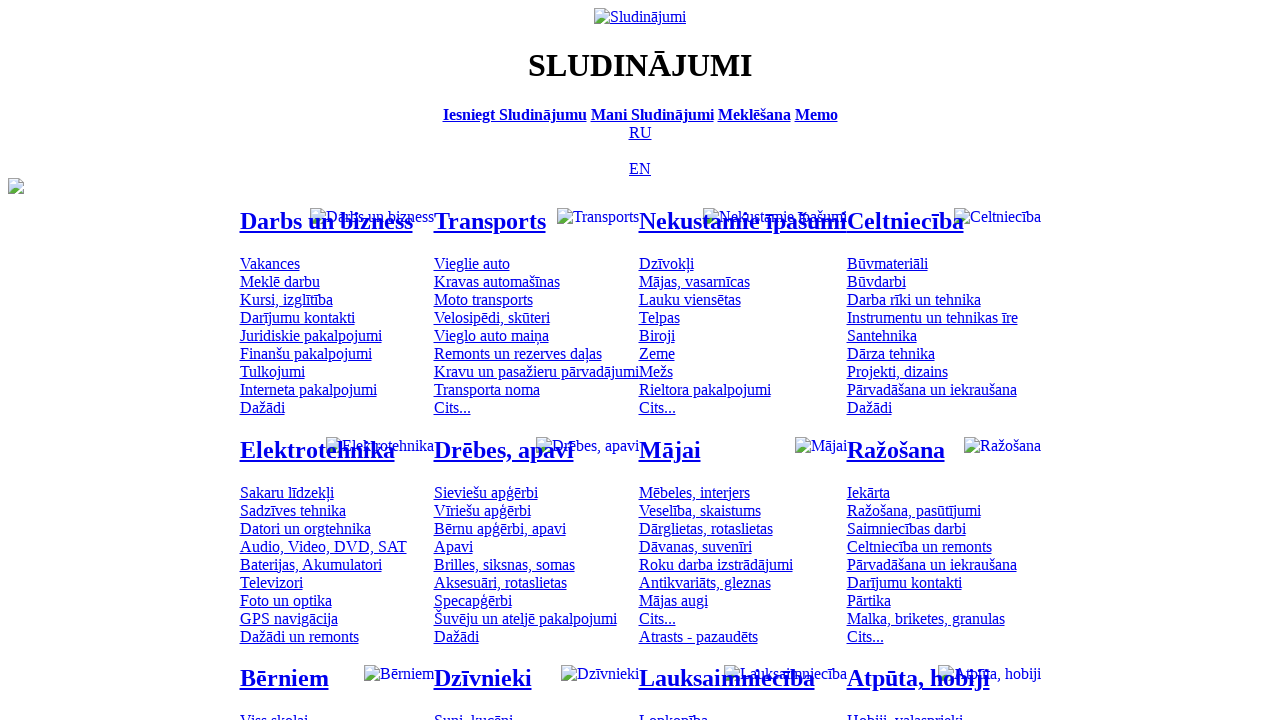

Clicked on dogs/puppies category link at (473, 712) on #mtd_300
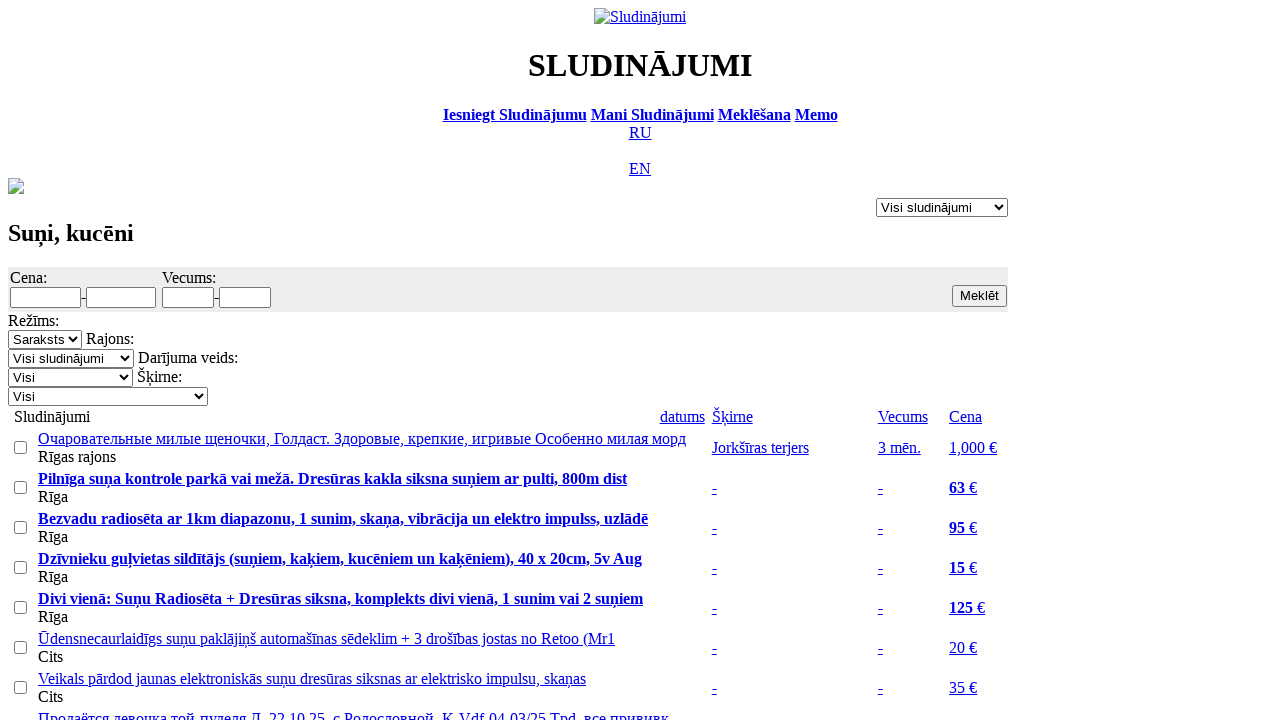

Filled minimum age field with '1' on #f_o_1276_min
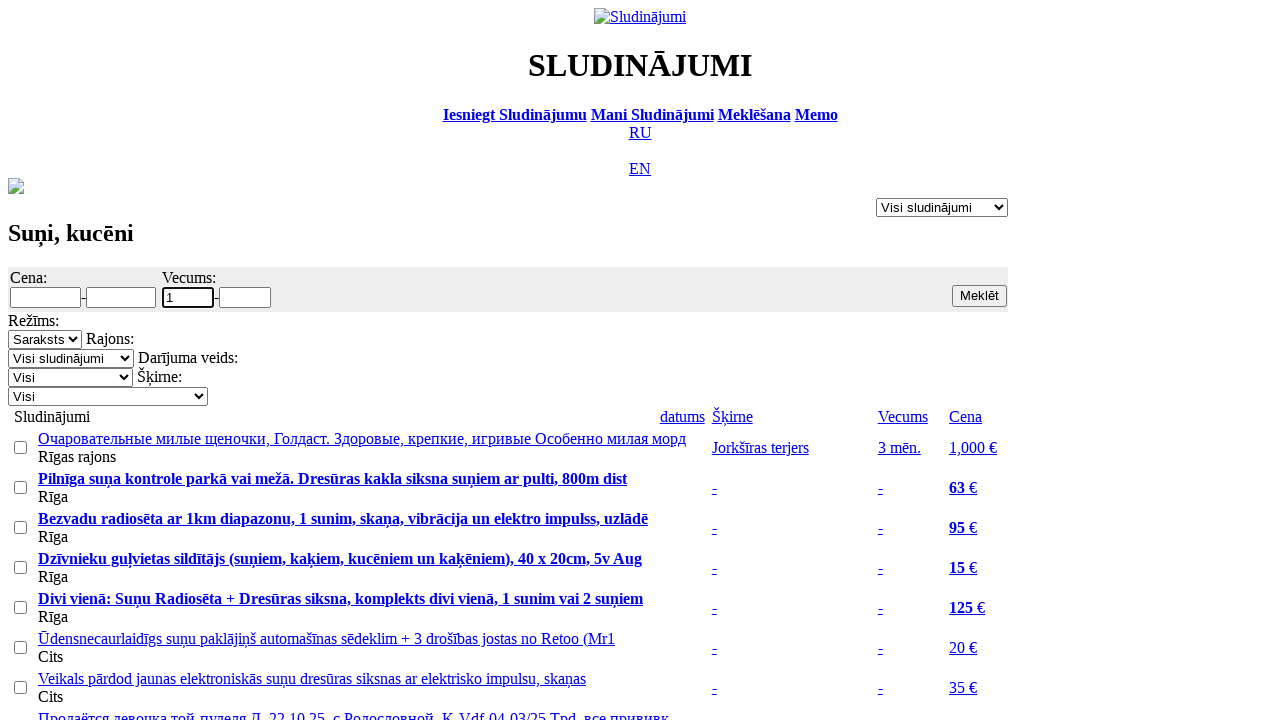

Filled maximum age field with '1' on #f_o_1276_max
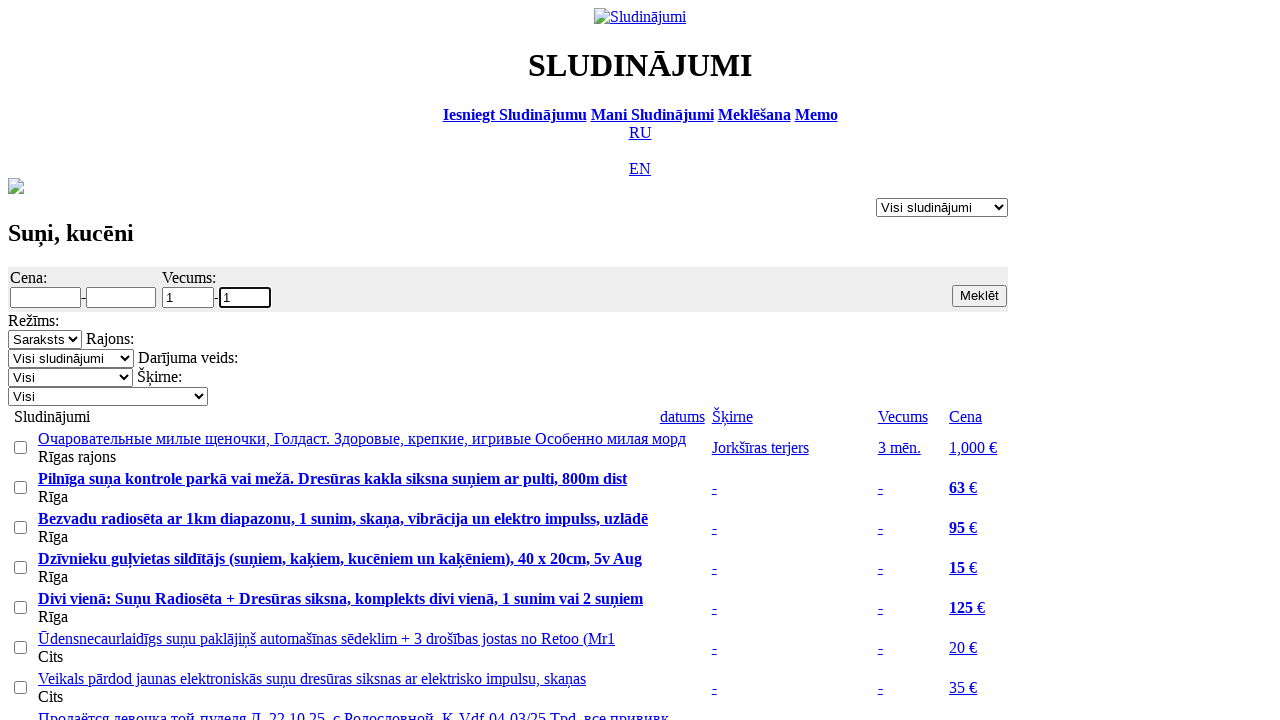

Clicked search button to apply age range filters at (980, 296) on xpath=//*[@id="filter_tbl"]/tbody/tr/td[2]/input
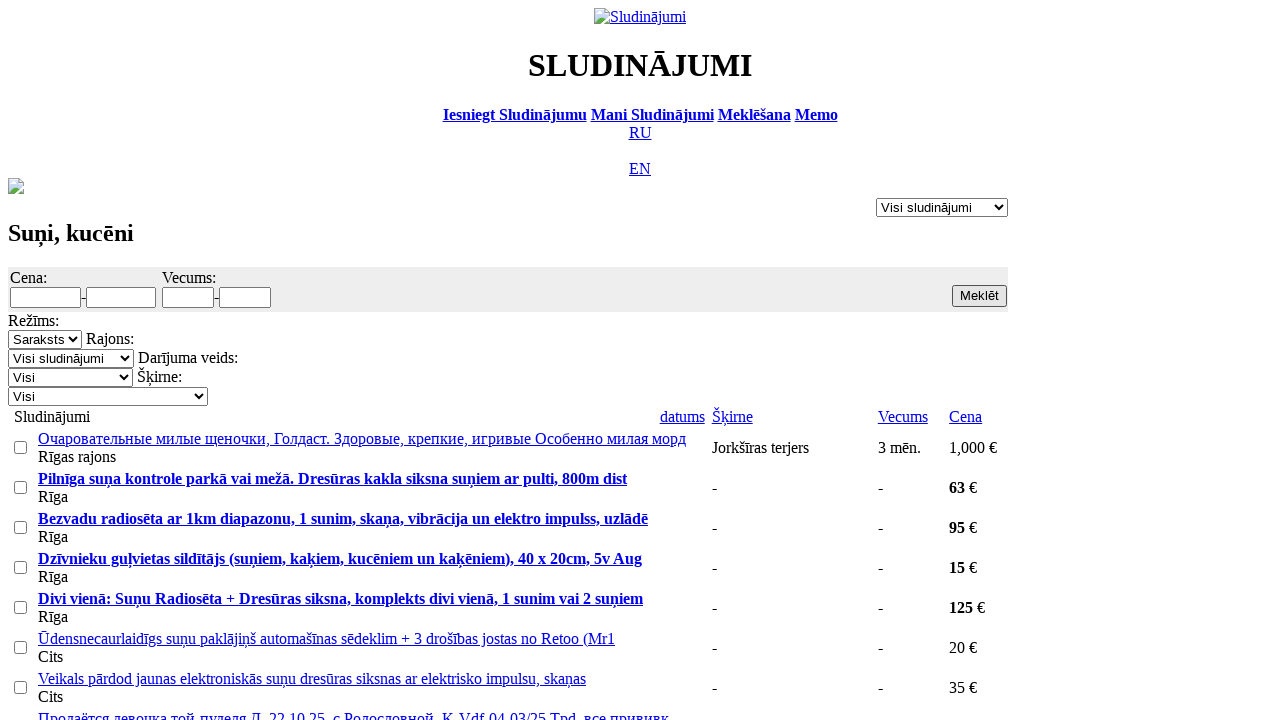

Waited 2 seconds for search results to load
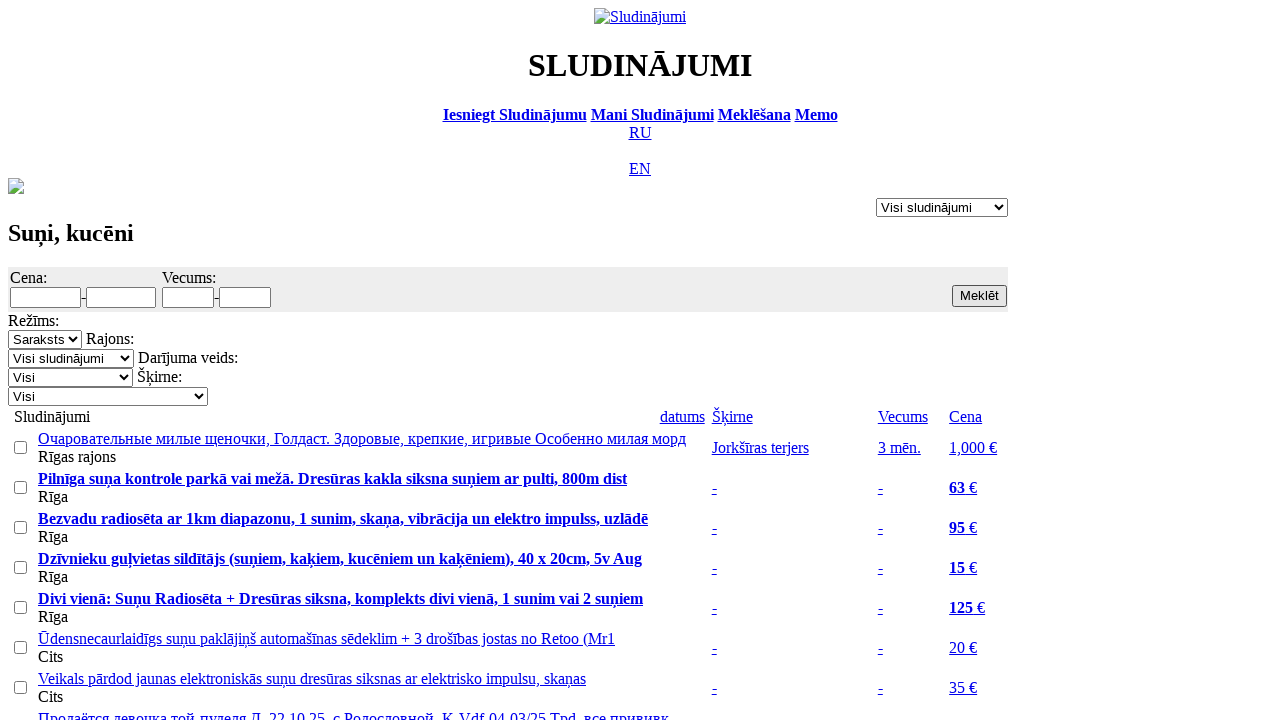

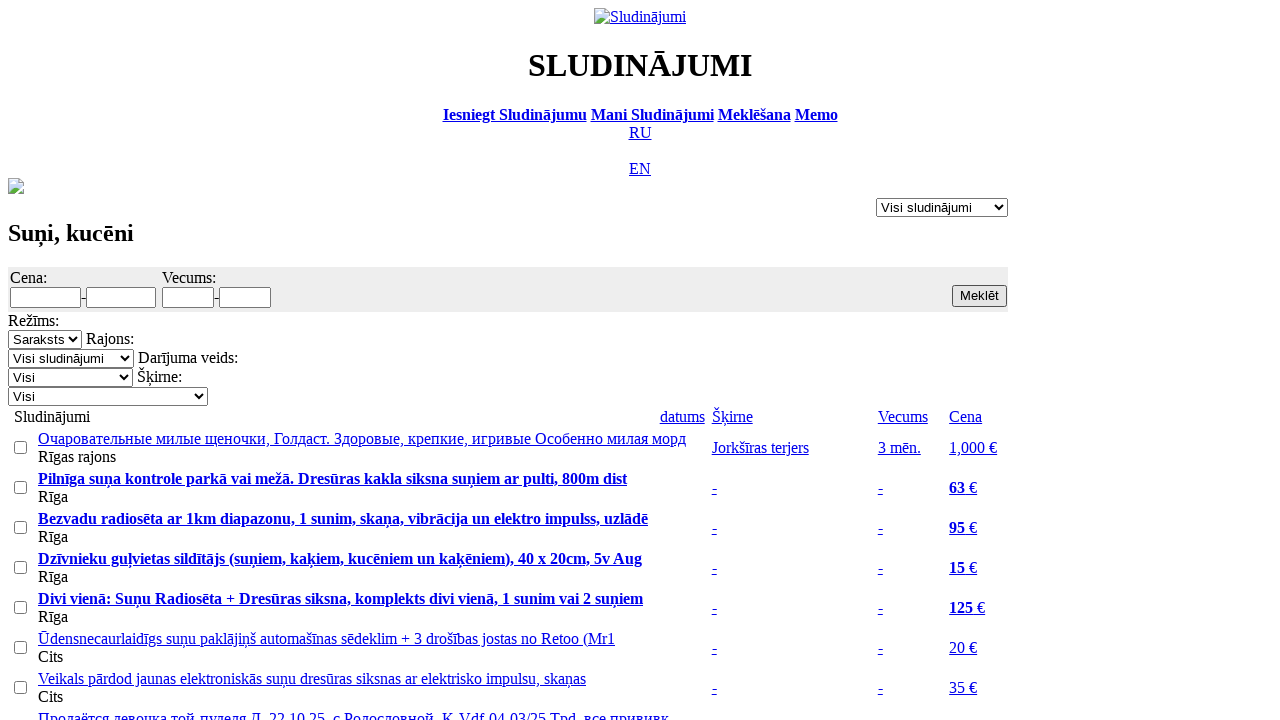